Tests filtering to display only active (uncompleted) items

Starting URL: https://demo.playwright.dev/todomvc

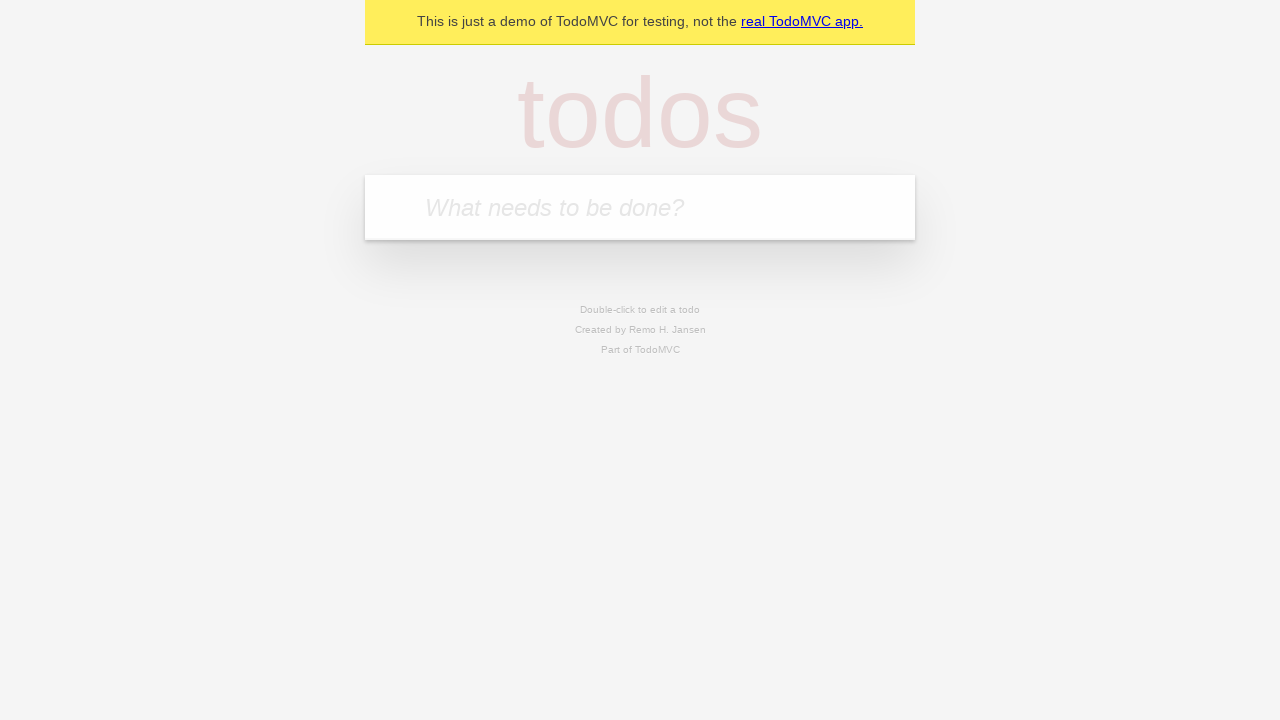

Filled todo input with 'buy some cheese' on internal:attr=[placeholder="What needs to be done?"i]
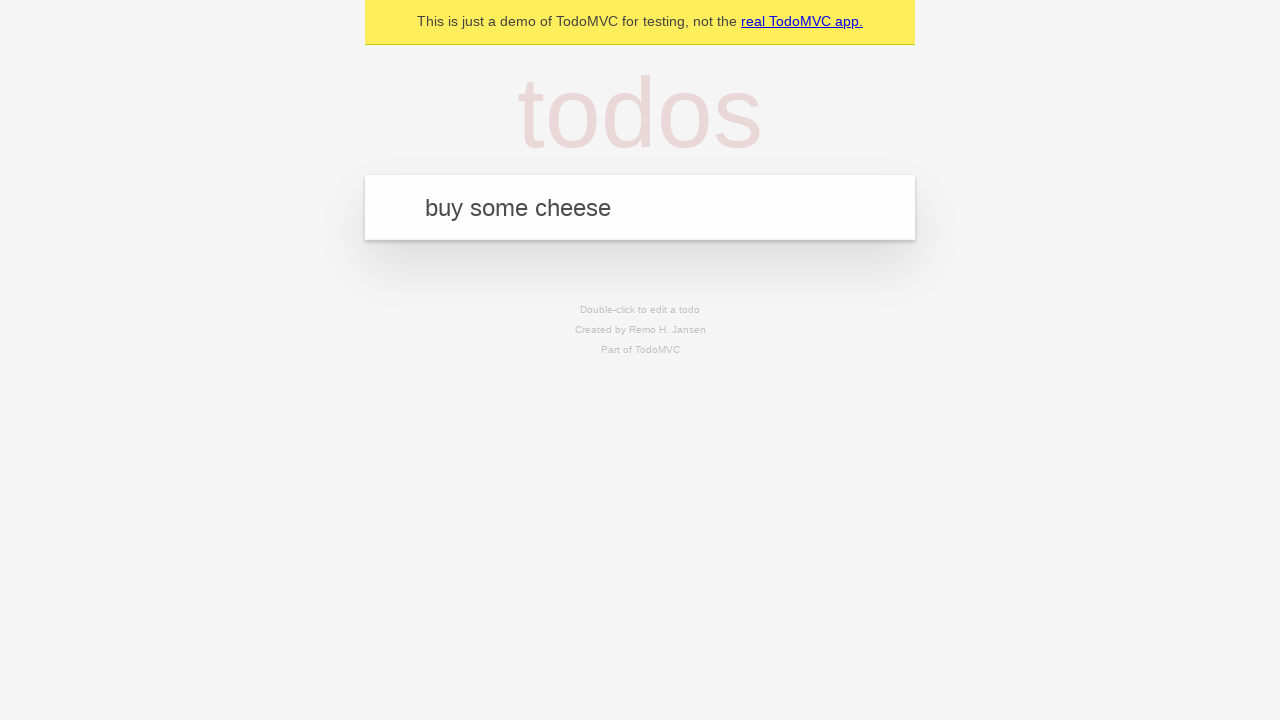

Pressed Enter to create todo 'buy some cheese' on internal:attr=[placeholder="What needs to be done?"i]
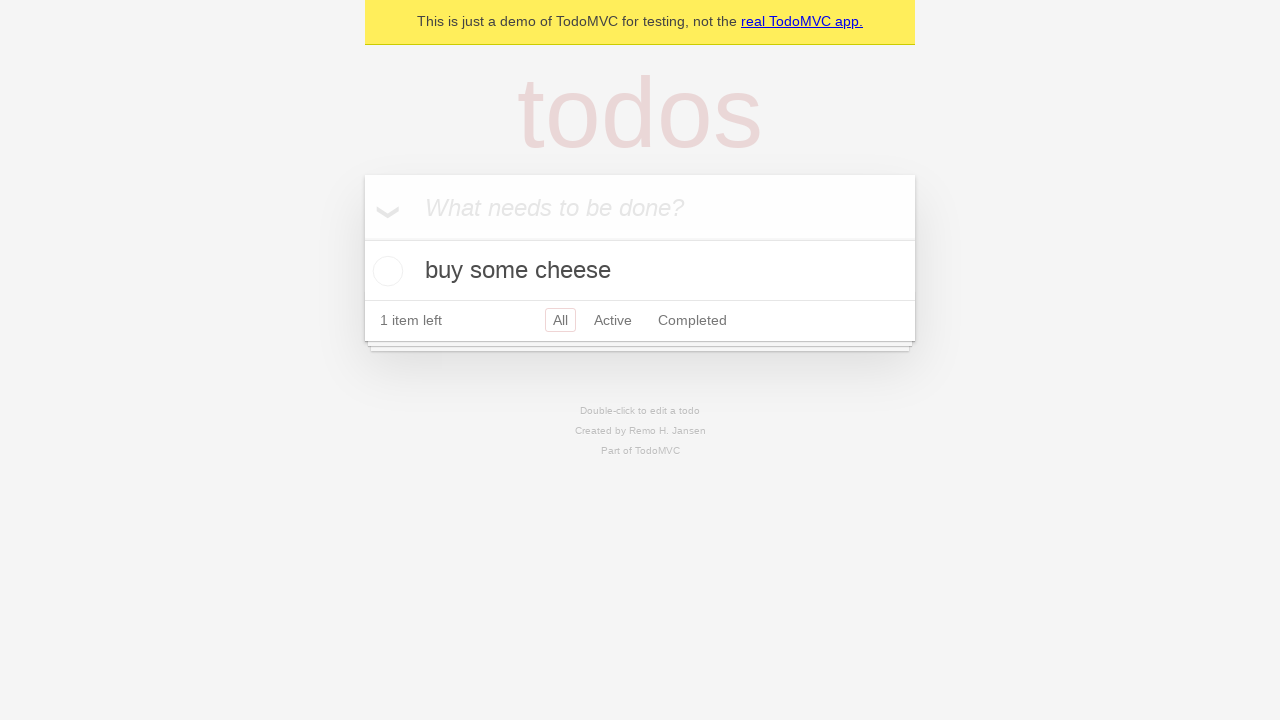

Filled todo input with 'feed the cat' on internal:attr=[placeholder="What needs to be done?"i]
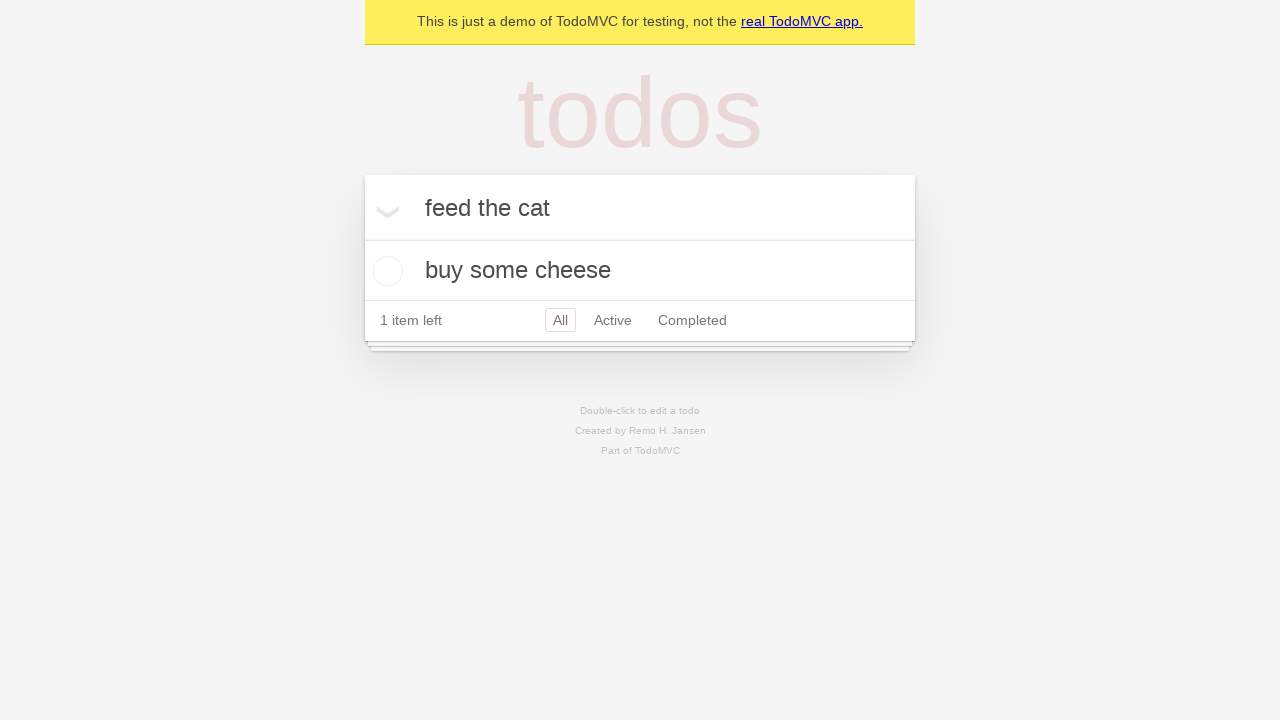

Pressed Enter to create todo 'feed the cat' on internal:attr=[placeholder="What needs to be done?"i]
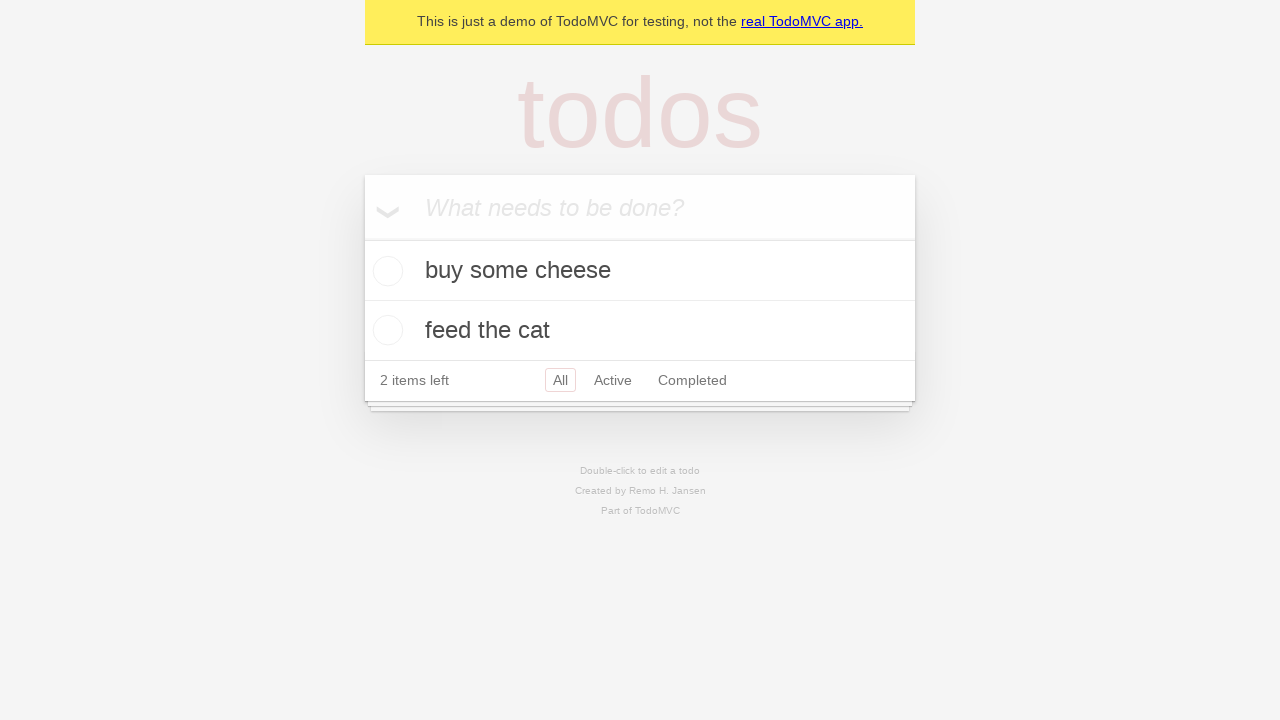

Filled todo input with 'book a doctors appointment' on internal:attr=[placeholder="What needs to be done?"i]
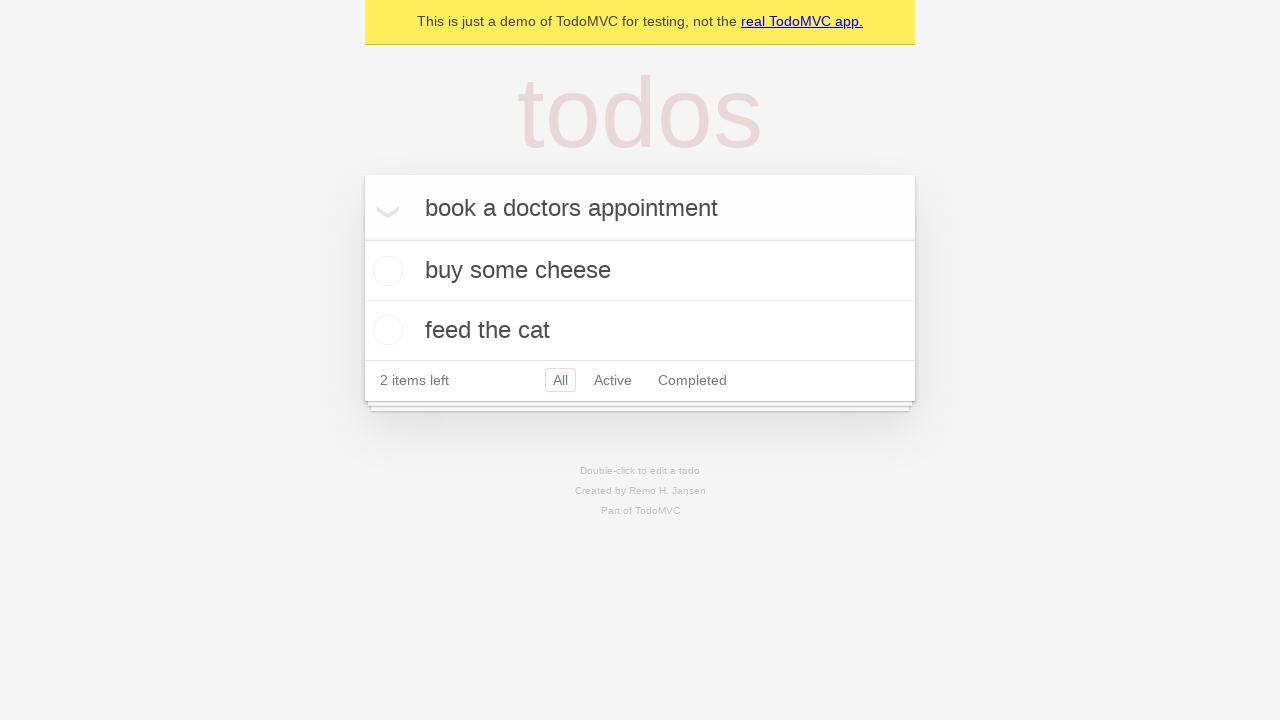

Pressed Enter to create todo 'book a doctors appointment' on internal:attr=[placeholder="What needs to be done?"i]
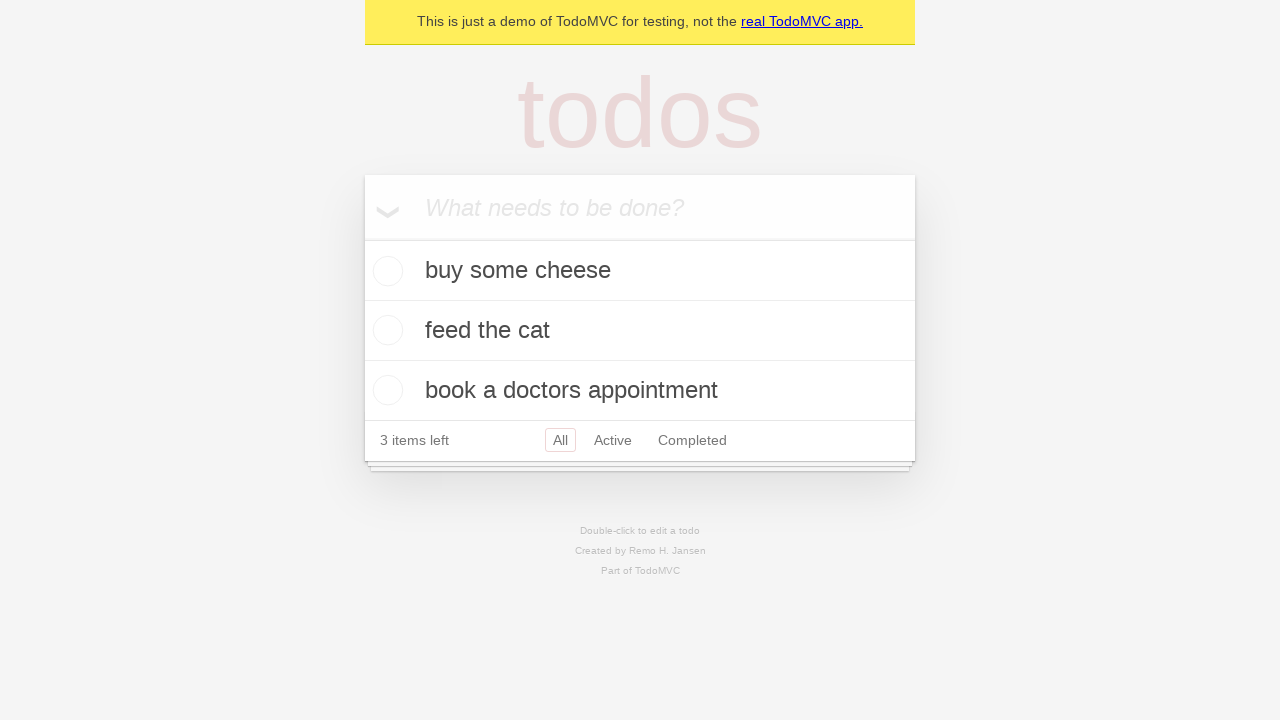

Checked the second todo item (feed the cat) at (385, 330) on internal:testid=[data-testid="todo-item"s] >> nth=1 >> internal:role=checkbox
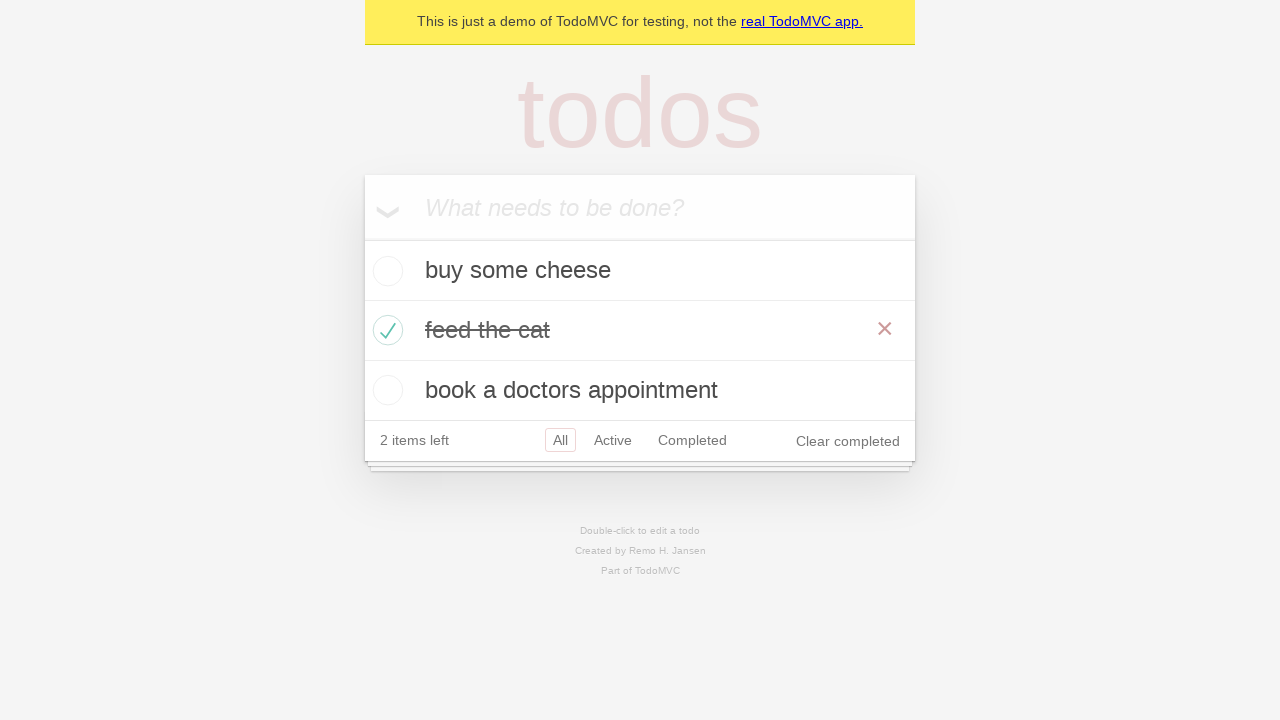

Clicked the Active filter link to display only uncompleted items at (613, 440) on internal:role=link[name="Active"i]
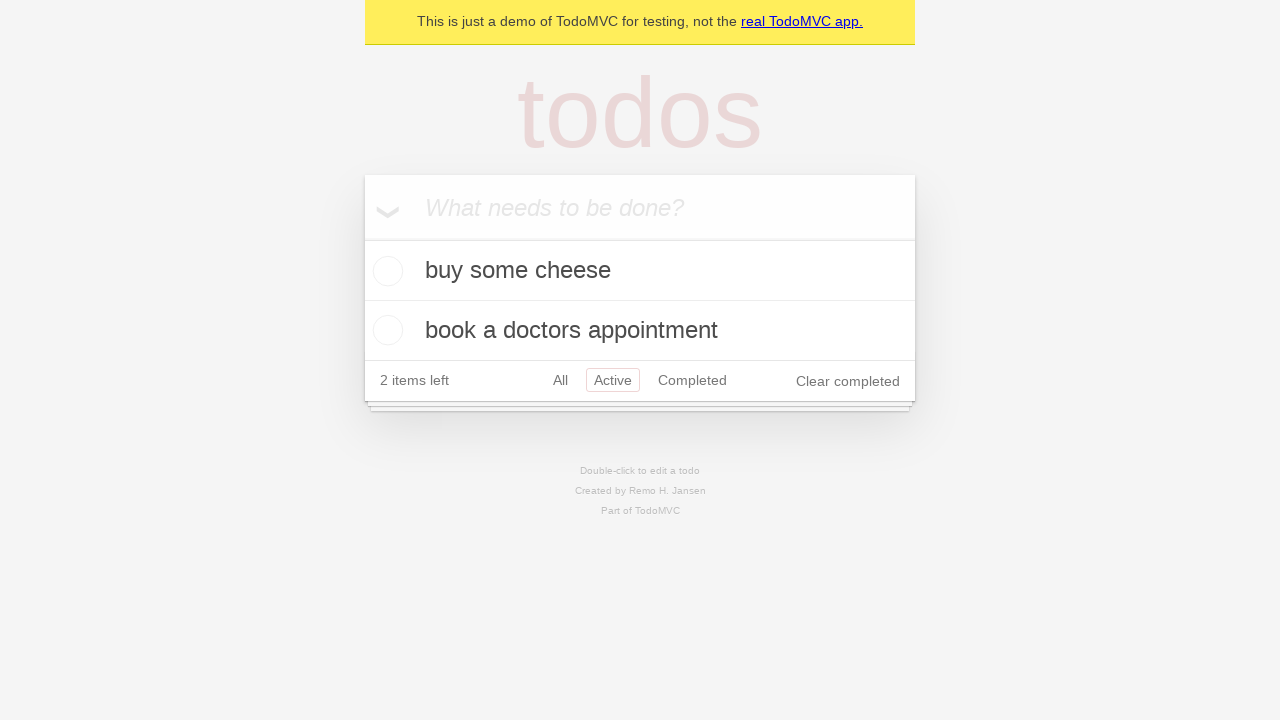

Verified that only 2 active (uncompleted) todo items are displayed
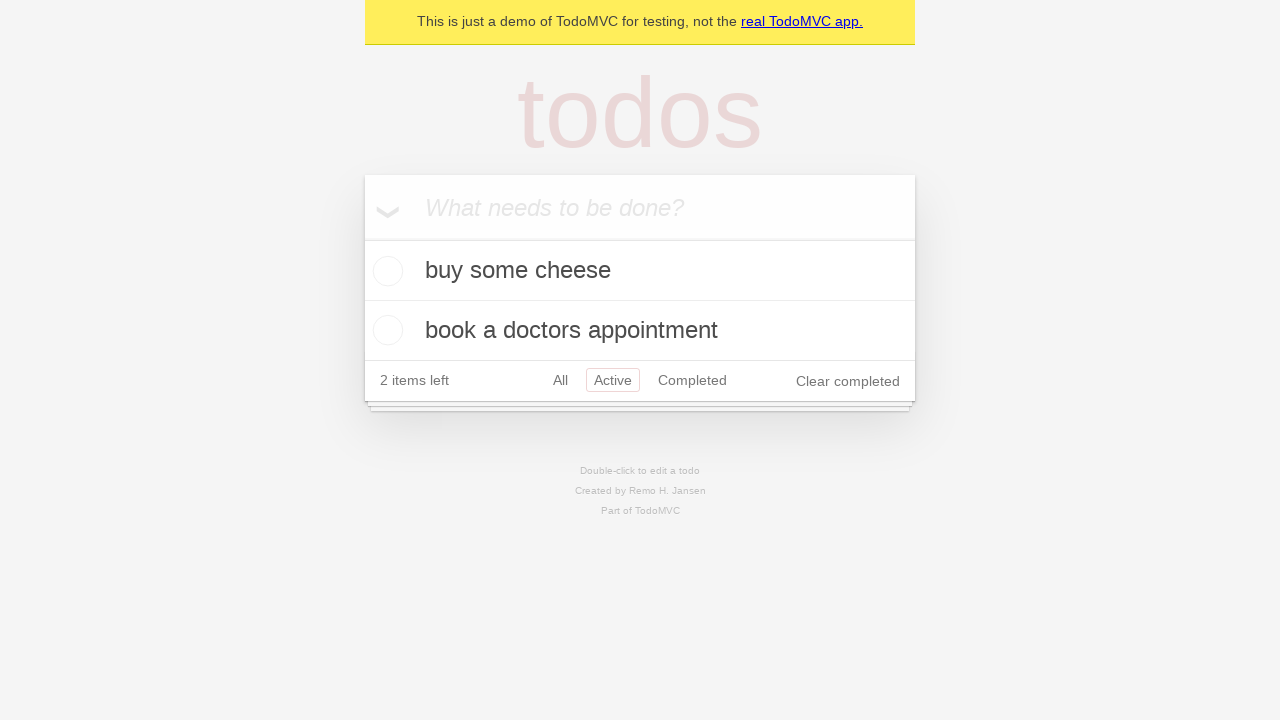

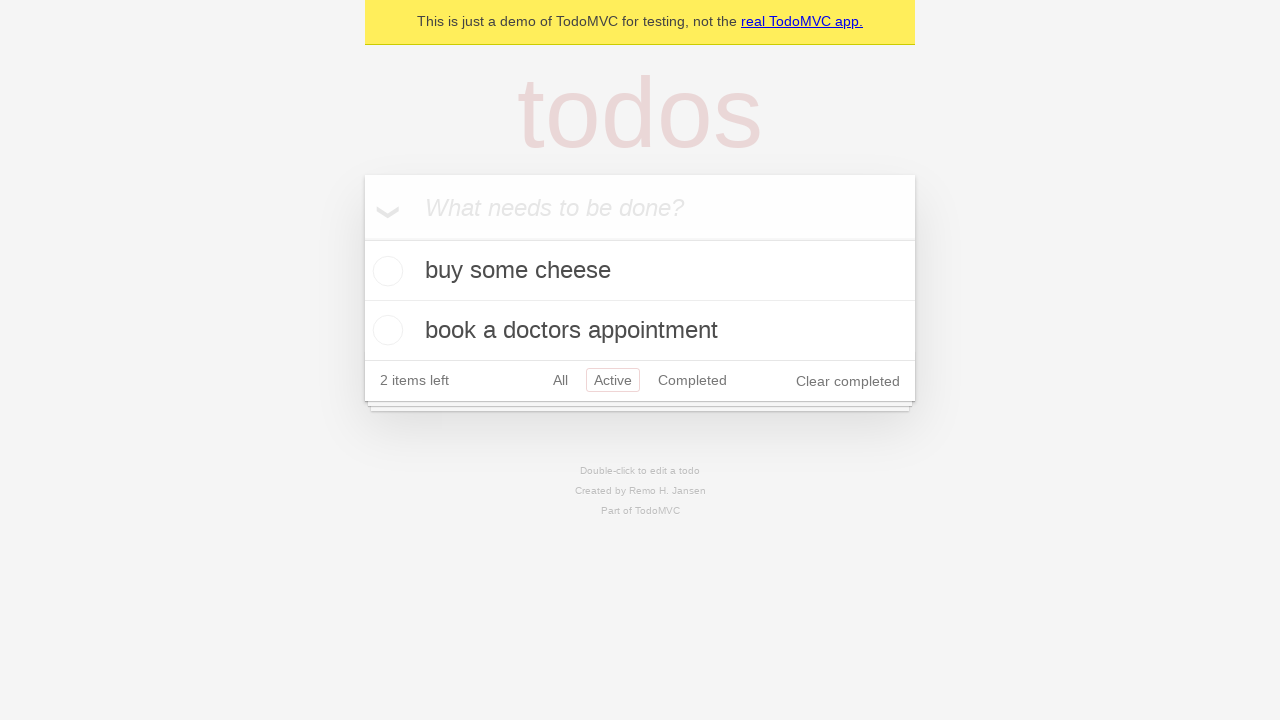